Tests context menu by right-clicking on an element and accepting the resulting alert

Starting URL: http://the-internet.herokuapp.com/

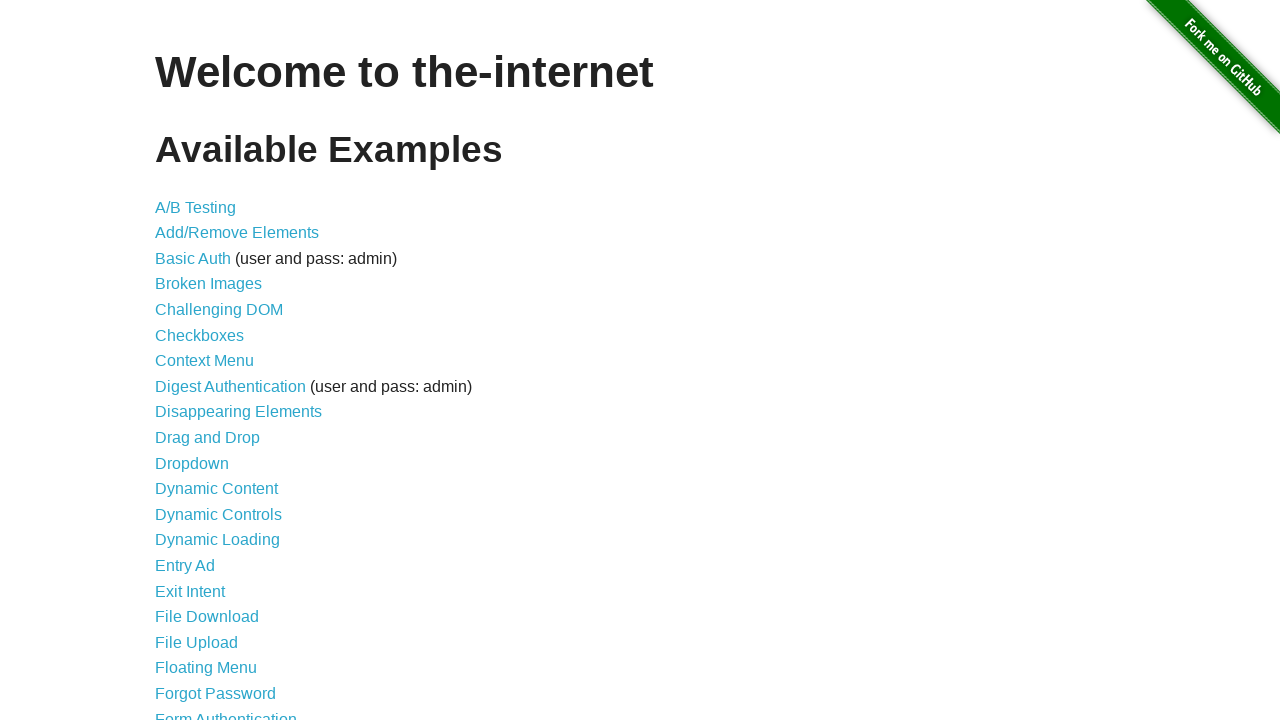

Clicked on Context Menu link at (204, 361) on a[href='/context_menu']
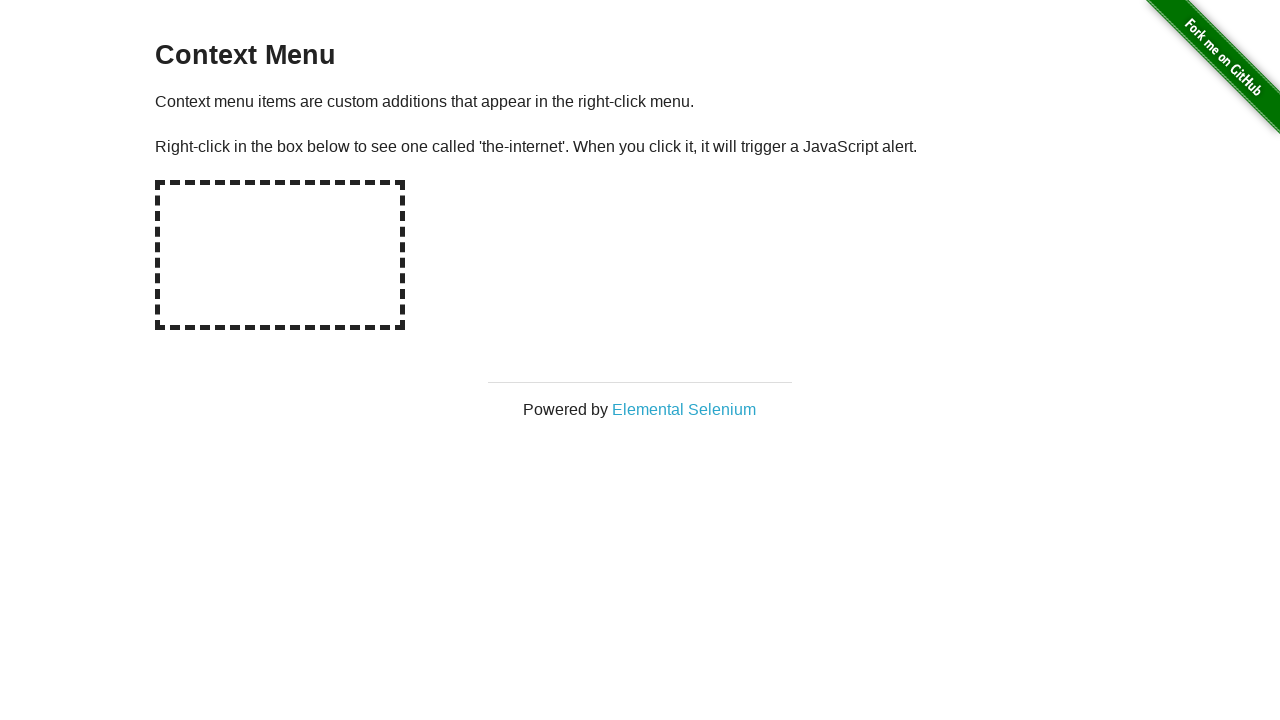

Right-clicked on the hot spot element to open context menu at (280, 255) on #hot-spot
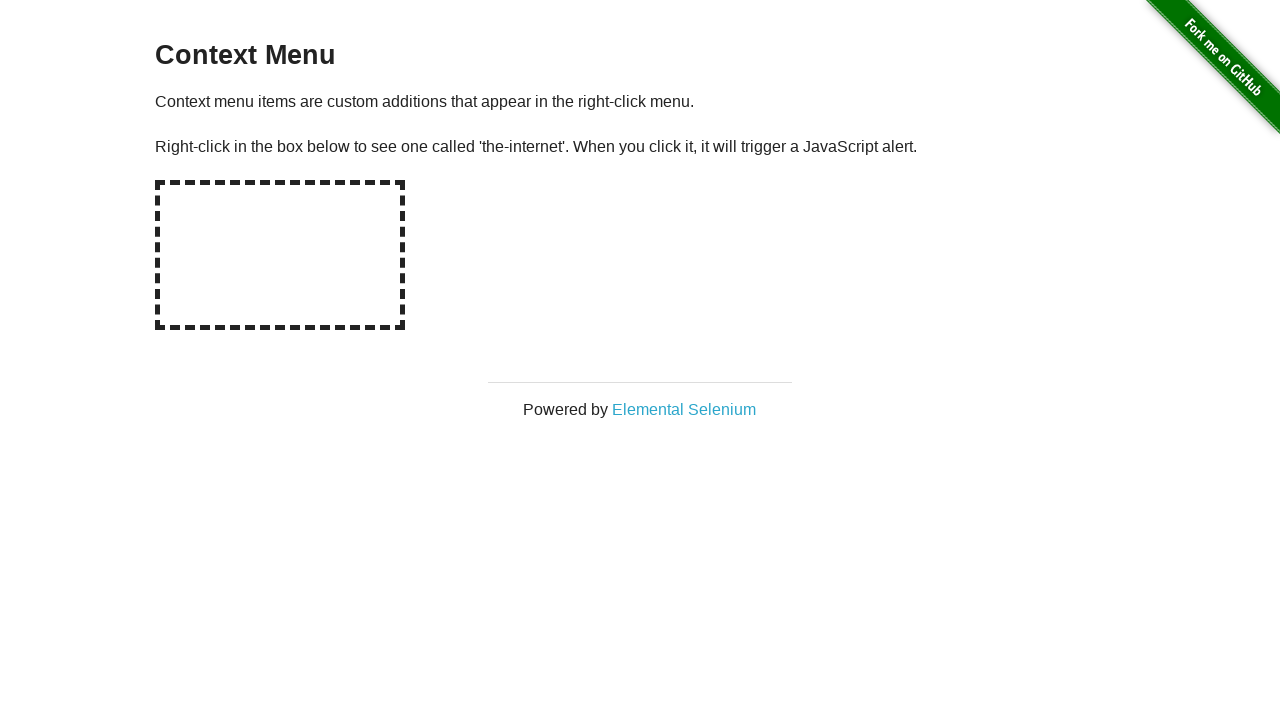

Set up dialog handler to accept alerts
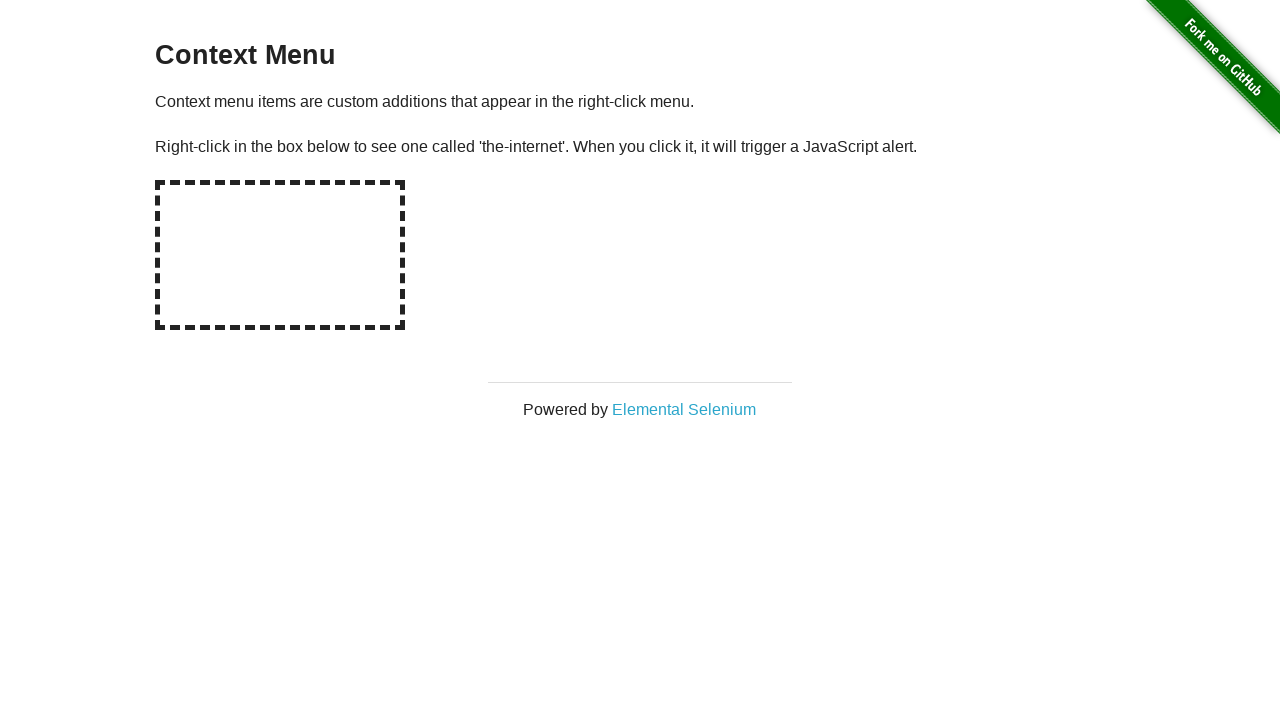

Navigated back to previous page
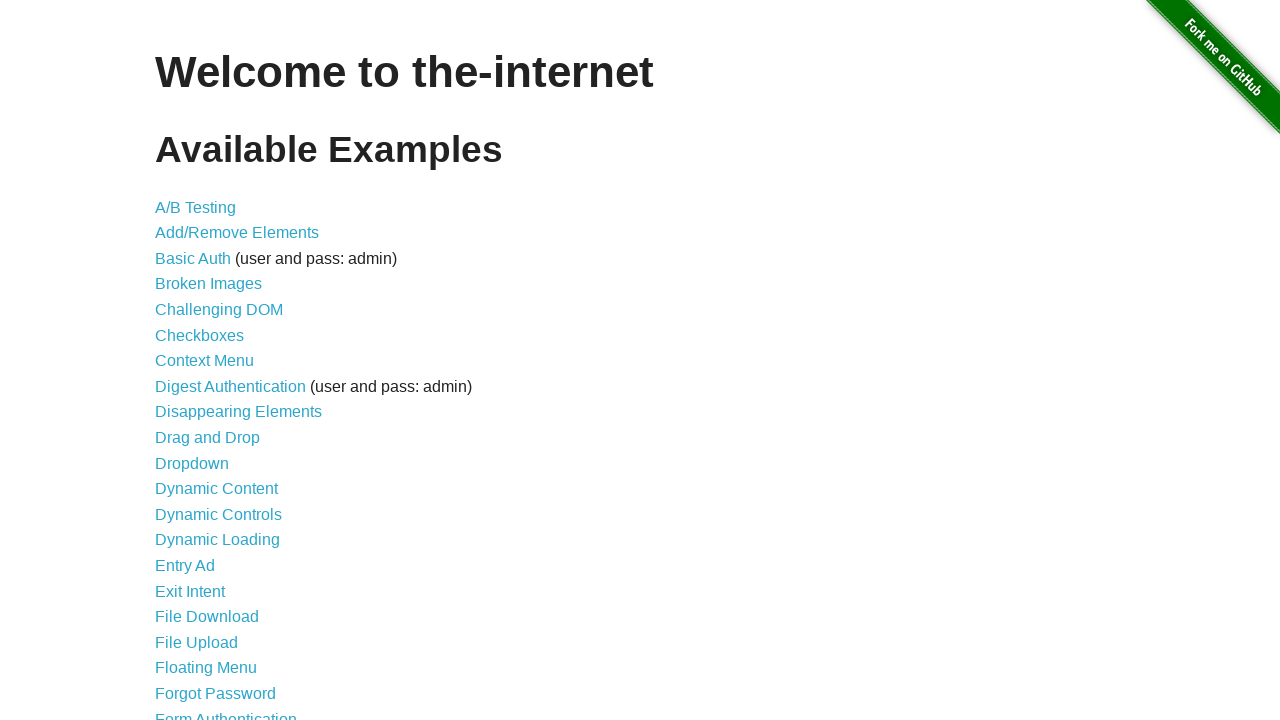

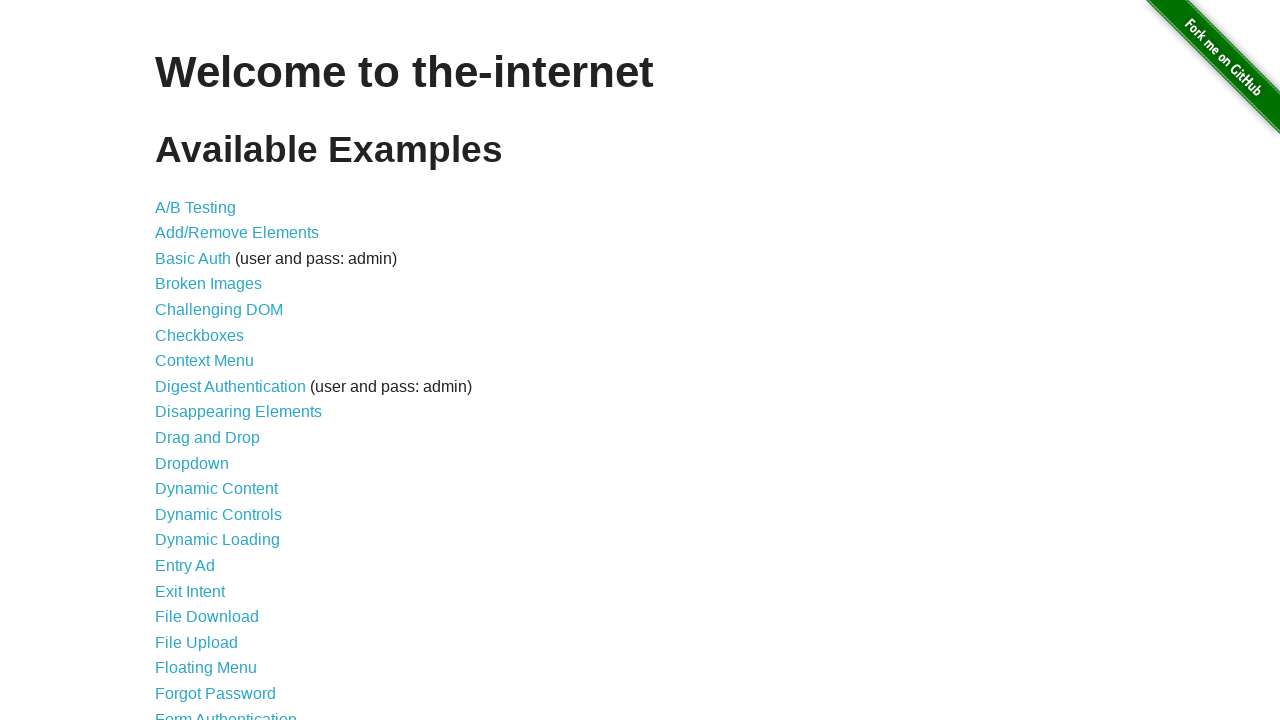